Tests custom dropdown selection on jQuery UI demo by clicking to expand dropdown, finding item "19", scrolling to it, clicking it, and verifying the selection

Starting URL: https://jqueryui.com/resources/demos/selectmenu/default.html

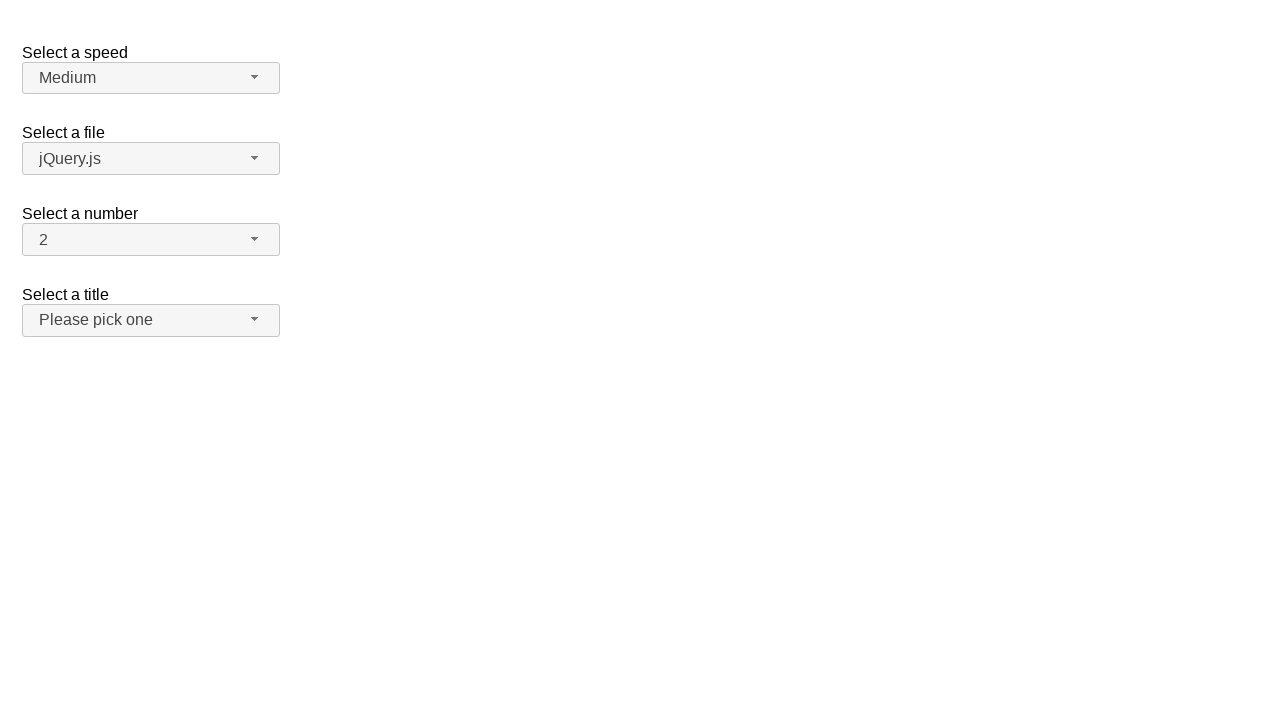

Clicked dropdown button to expand it at (151, 240) on #number-button
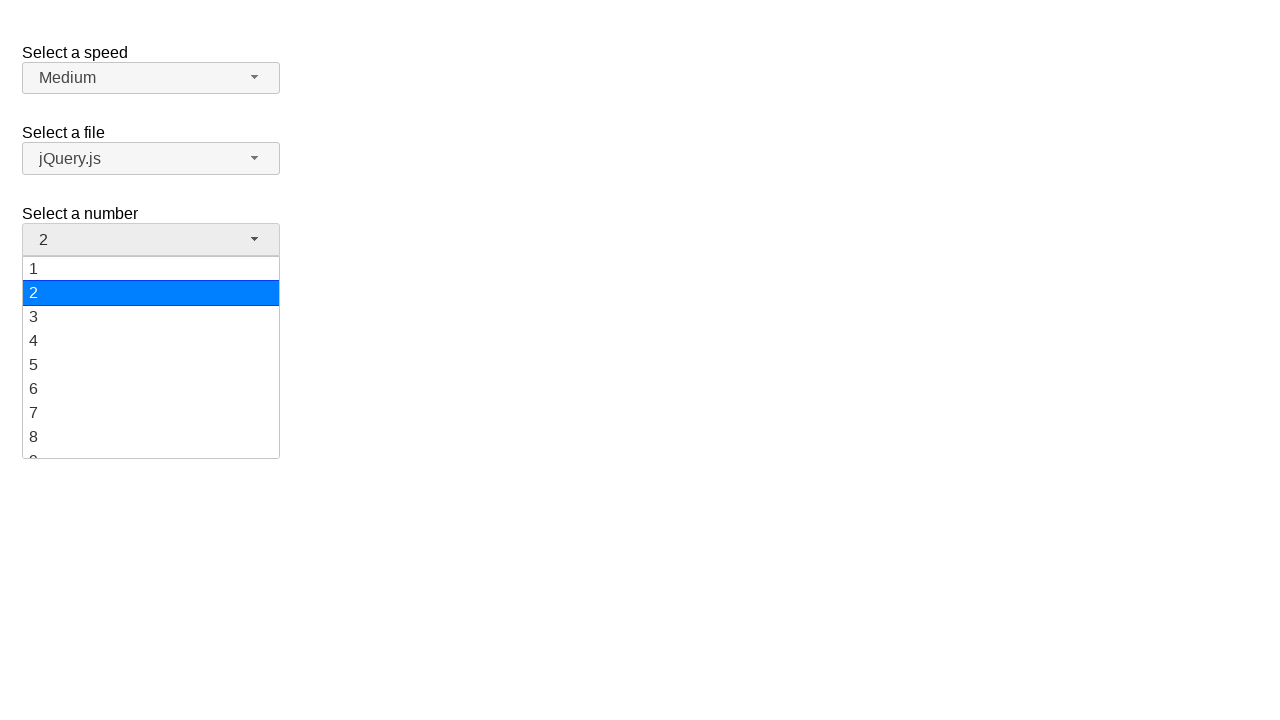

Dropdown items loaded and visible
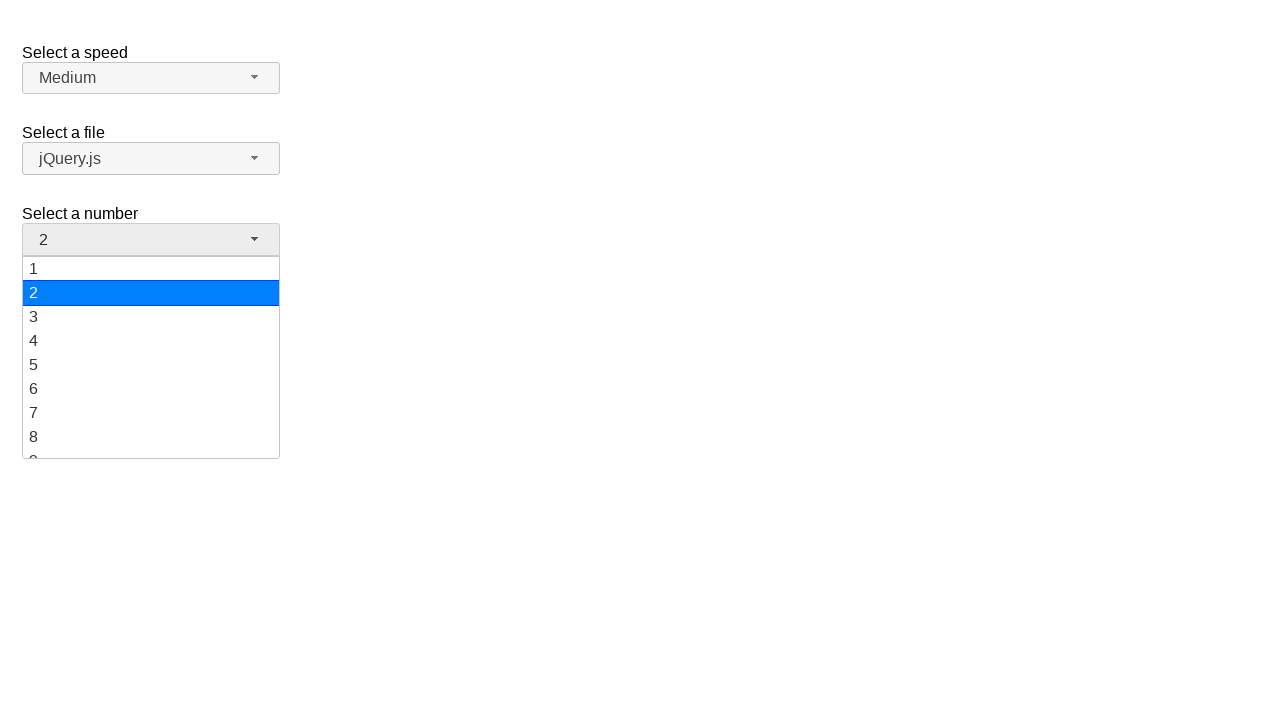

Retrieved all dropdown items from the menu
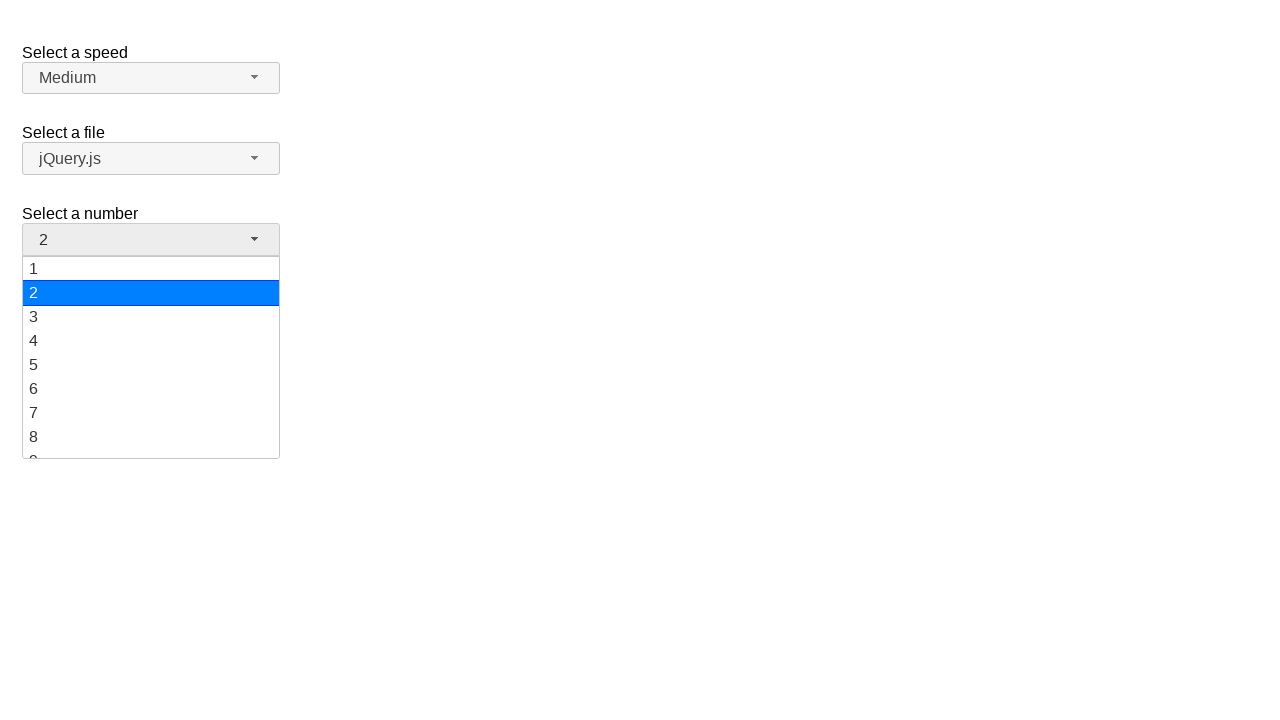

Scrolled item '19' into view
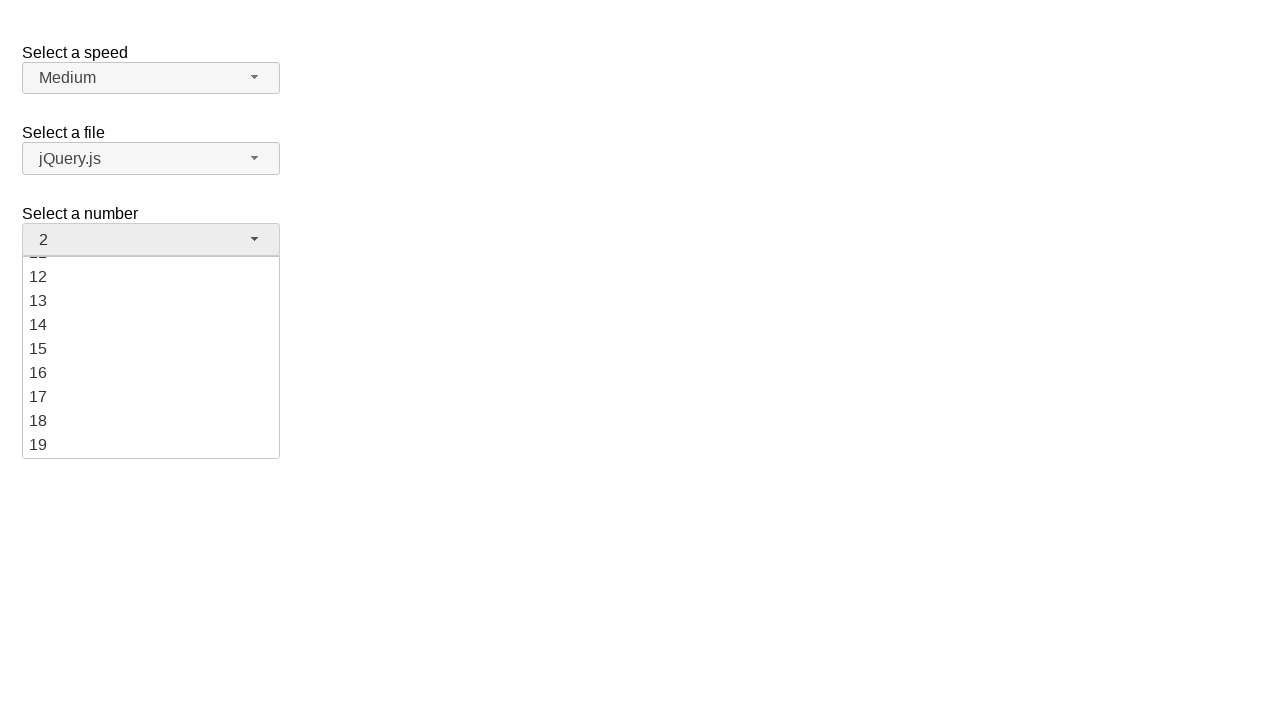

Clicked on item '19' to select it at (151, 445) on xpath=//ul[@id='number-menu']/li/div >> nth=18
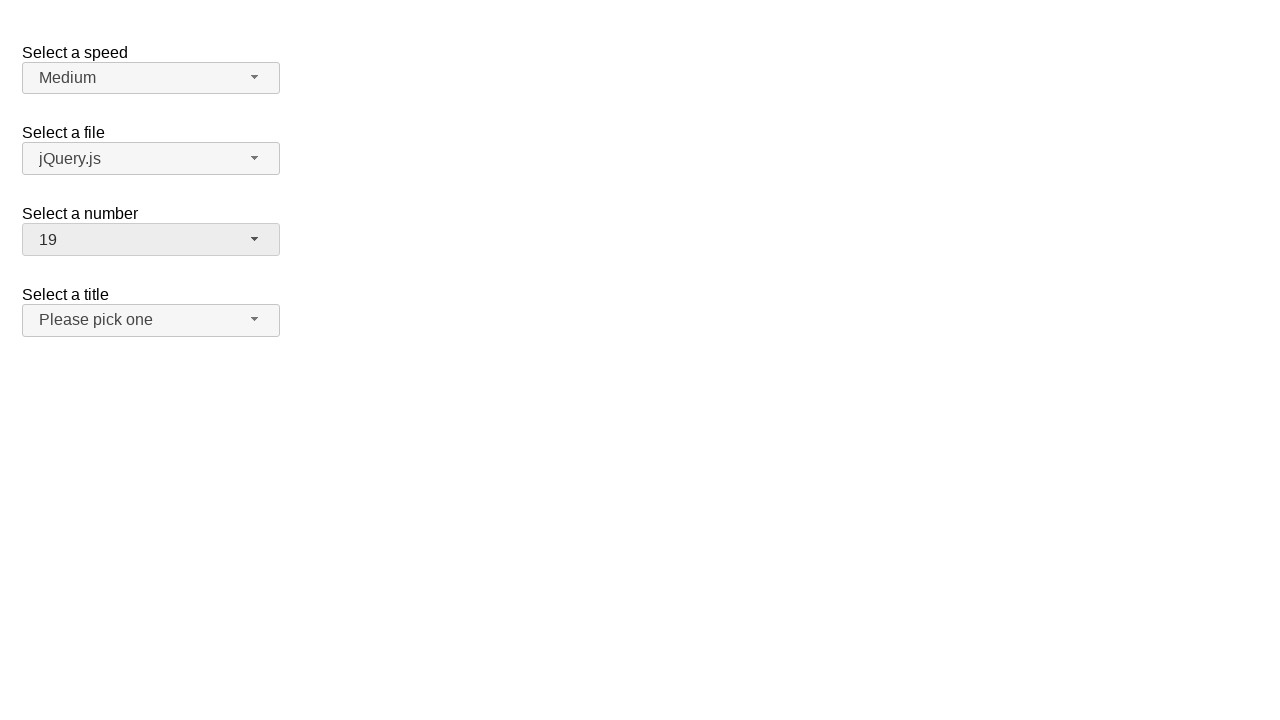

Verified selection text element is present
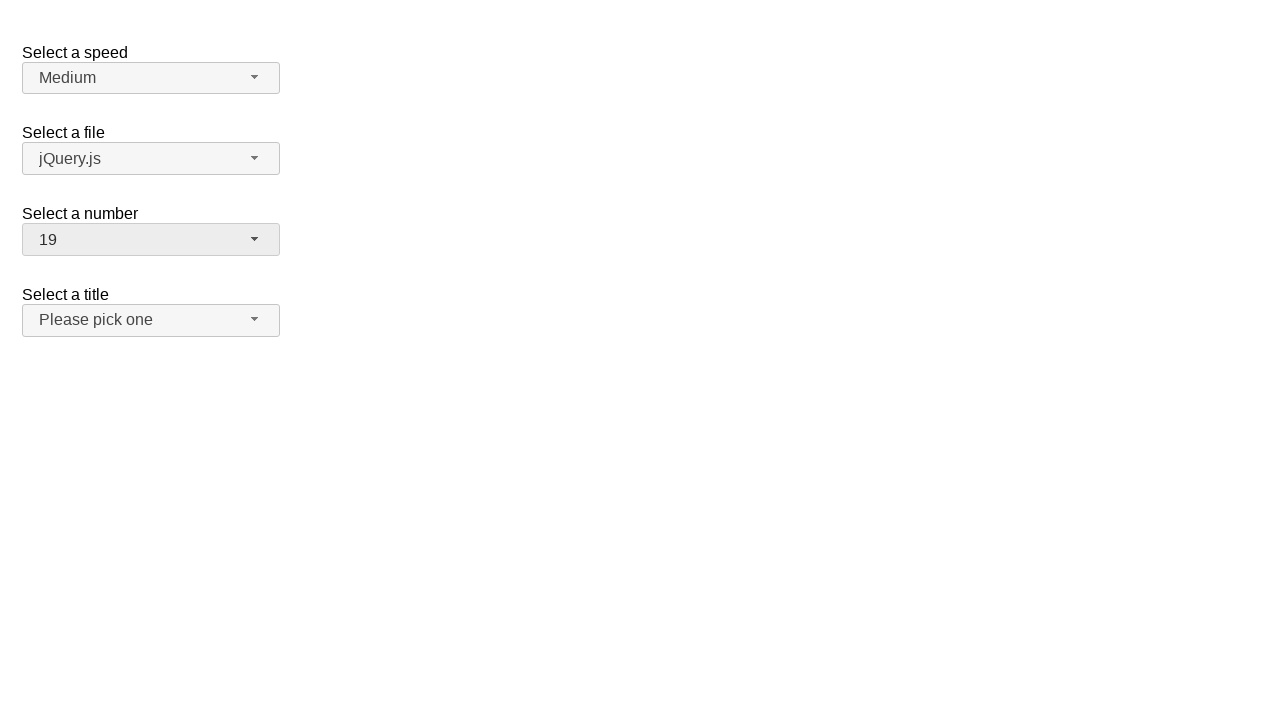

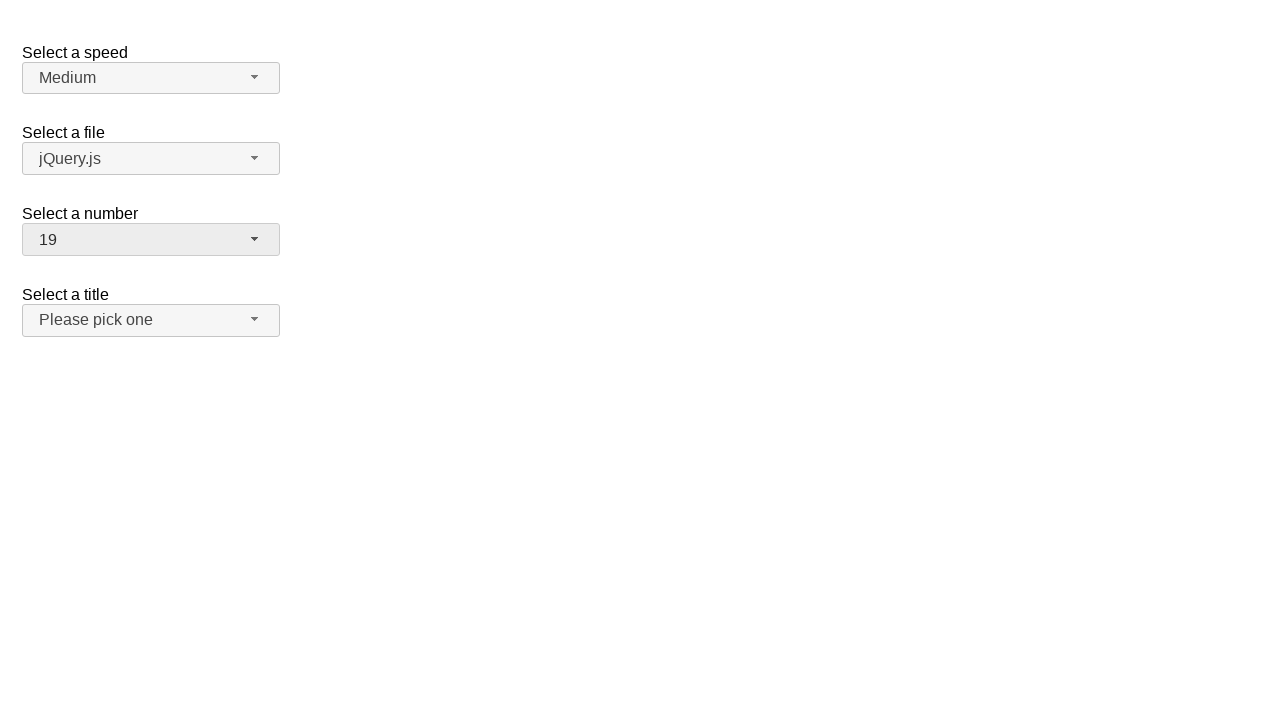